Tests clicking the "All products" button on homepage and verifying navigation to shop page

Starting URL: https://webshop-agil-testautomatiserare.netlify.app

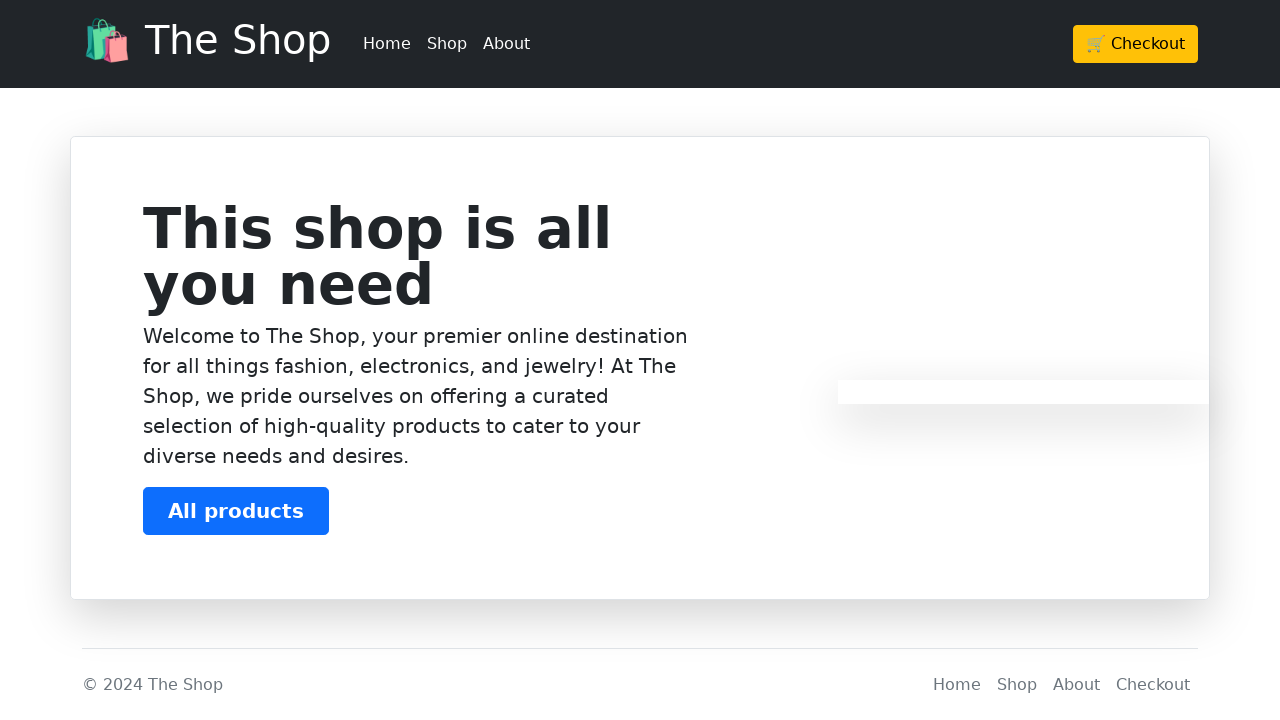

Clicked 'All products' button on homepage at (236, 511) on xpath=//*/button[text()='All products']
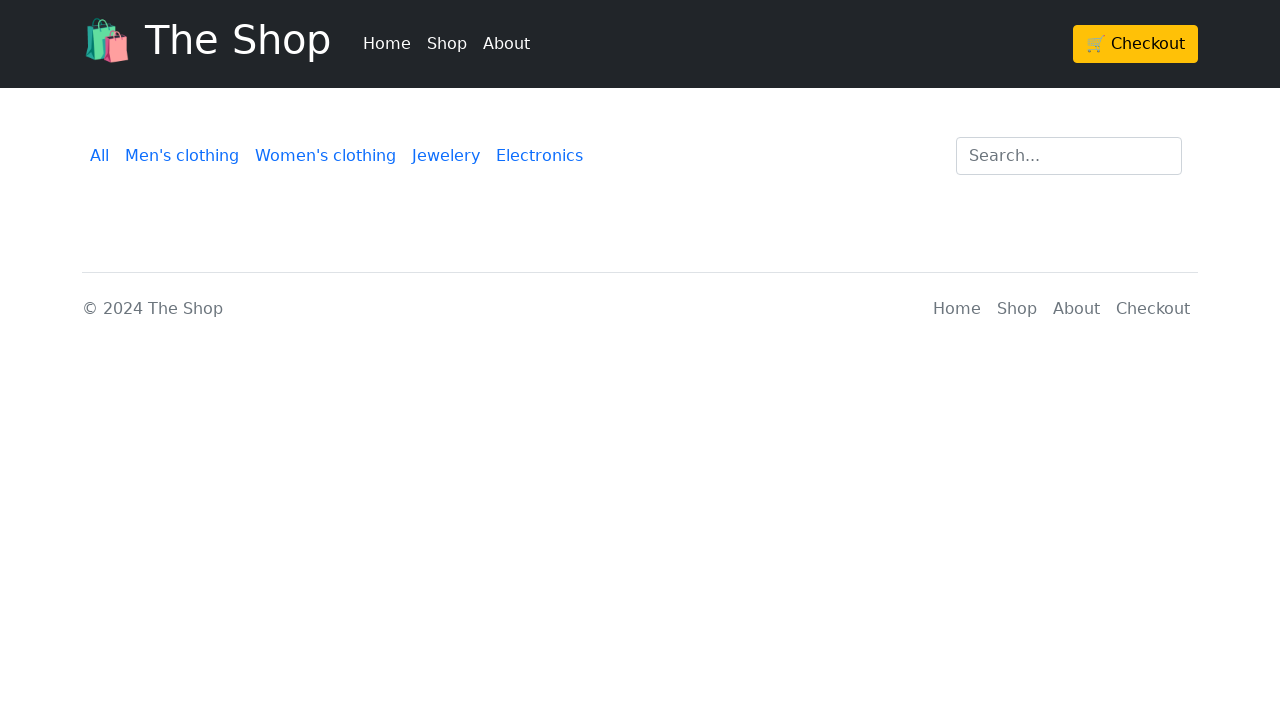

Verified navigation to products page
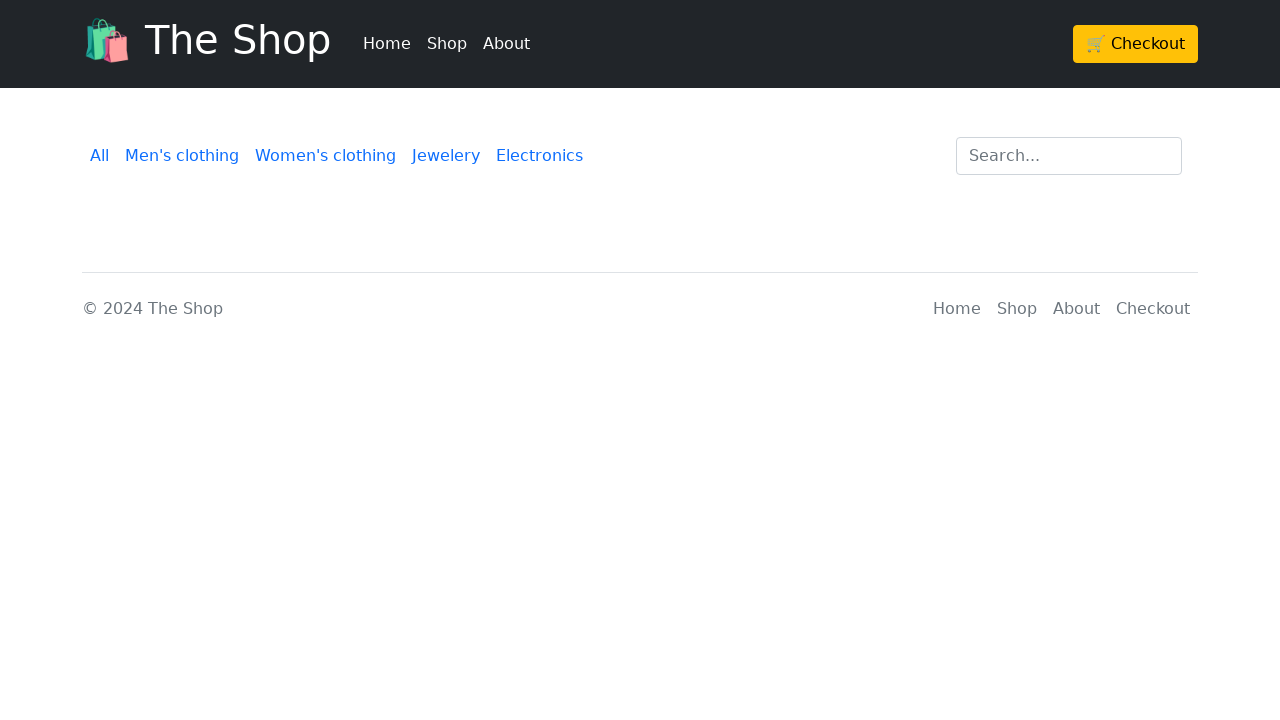

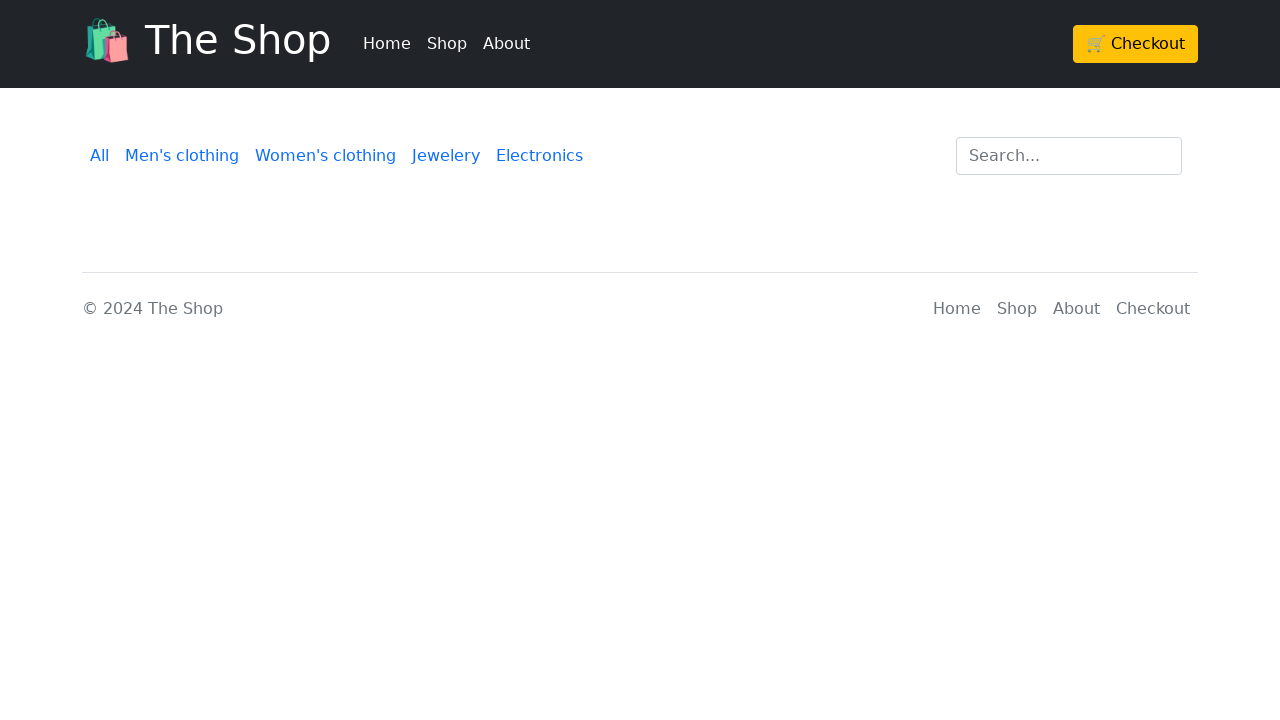